Tests form submission with first name, last name, and continent selection, then verifies the values appear in the resulting URL

Starting URL: https://atidcollege.co.il/Xamples/ex_controllers.html

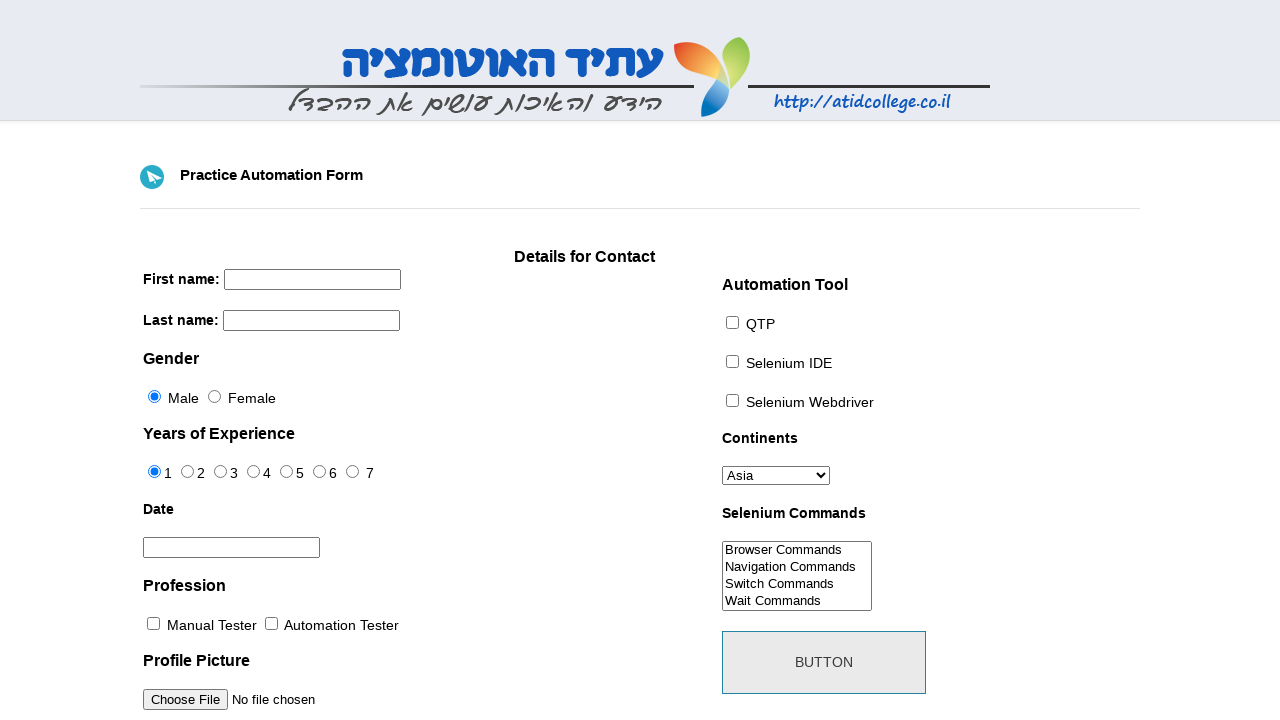

Filled first name field with 'Dolev' on input[name='firstname']
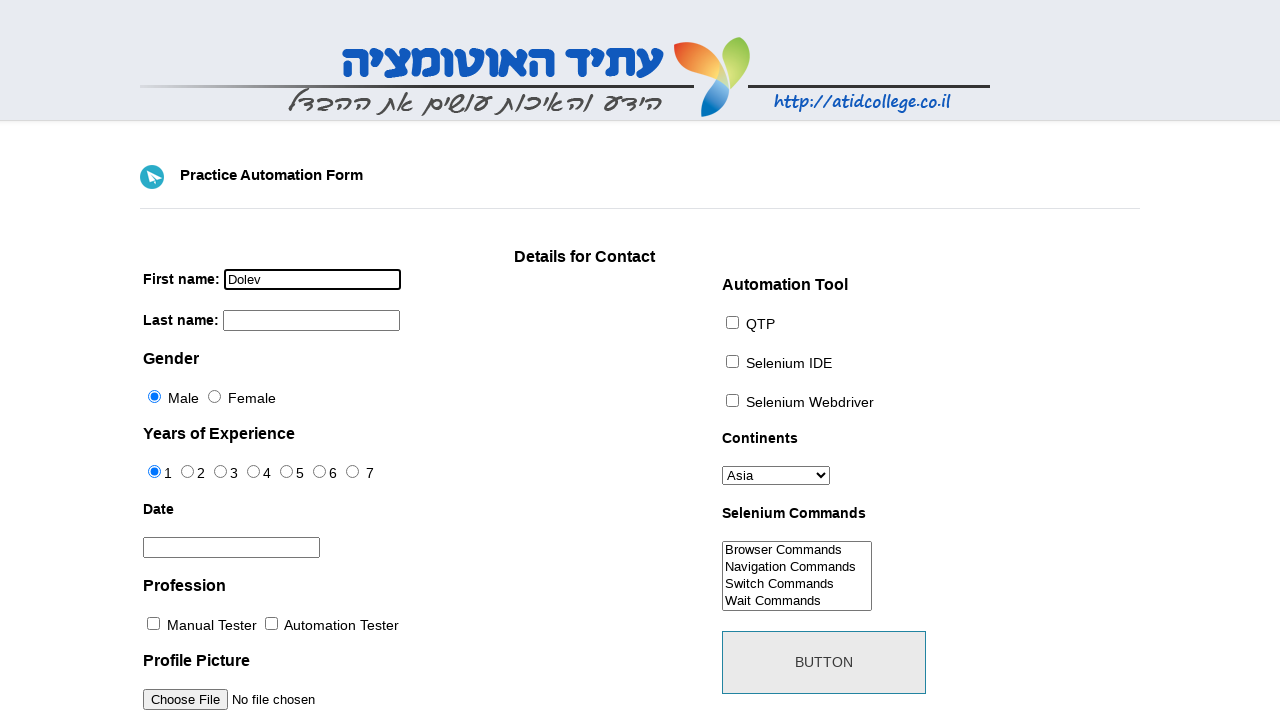

Filled last name field with 'Sigron' on input[name='lastname']
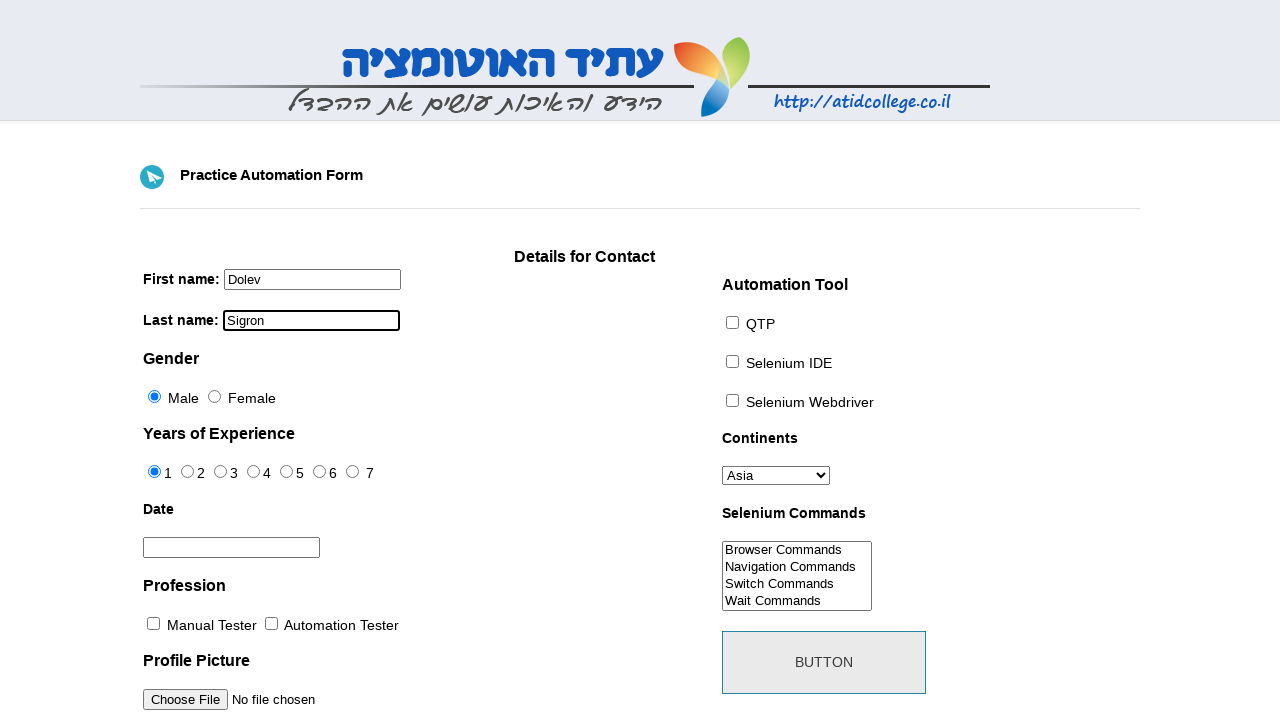

Selected 'Asia' from continents dropdown on #continents
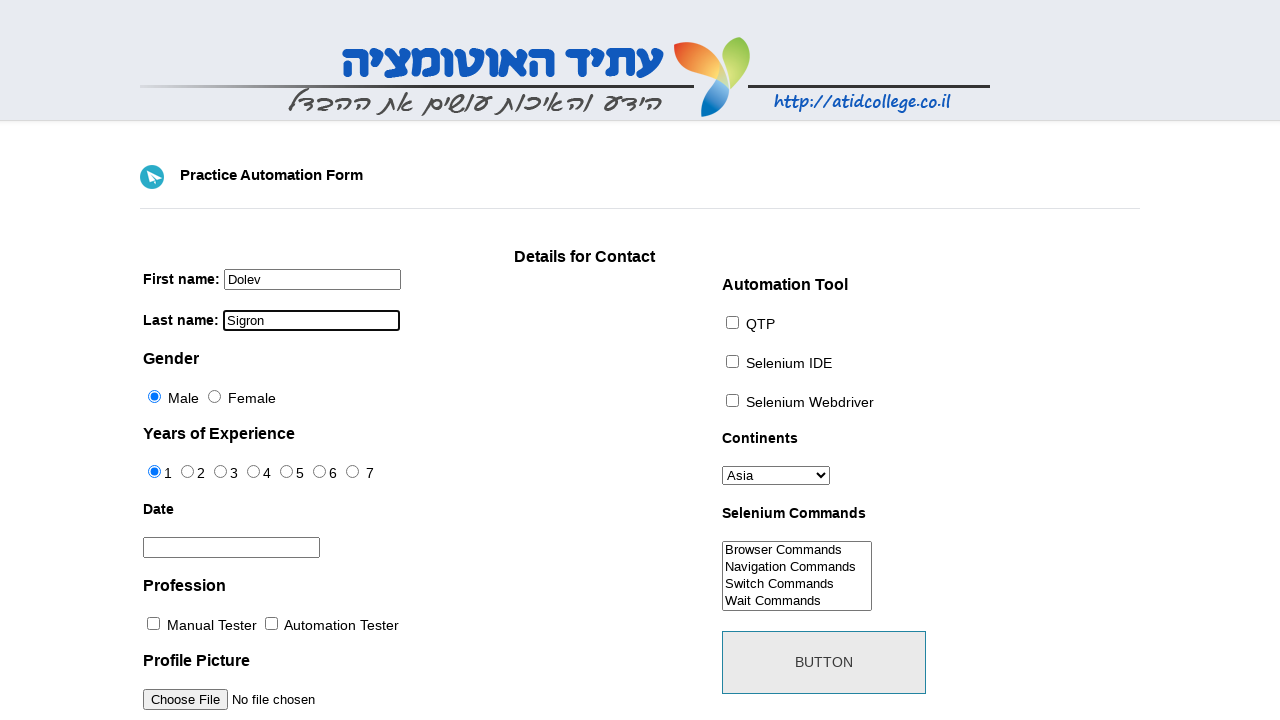

Clicked submit button to submit form at (824, 662) on #submit
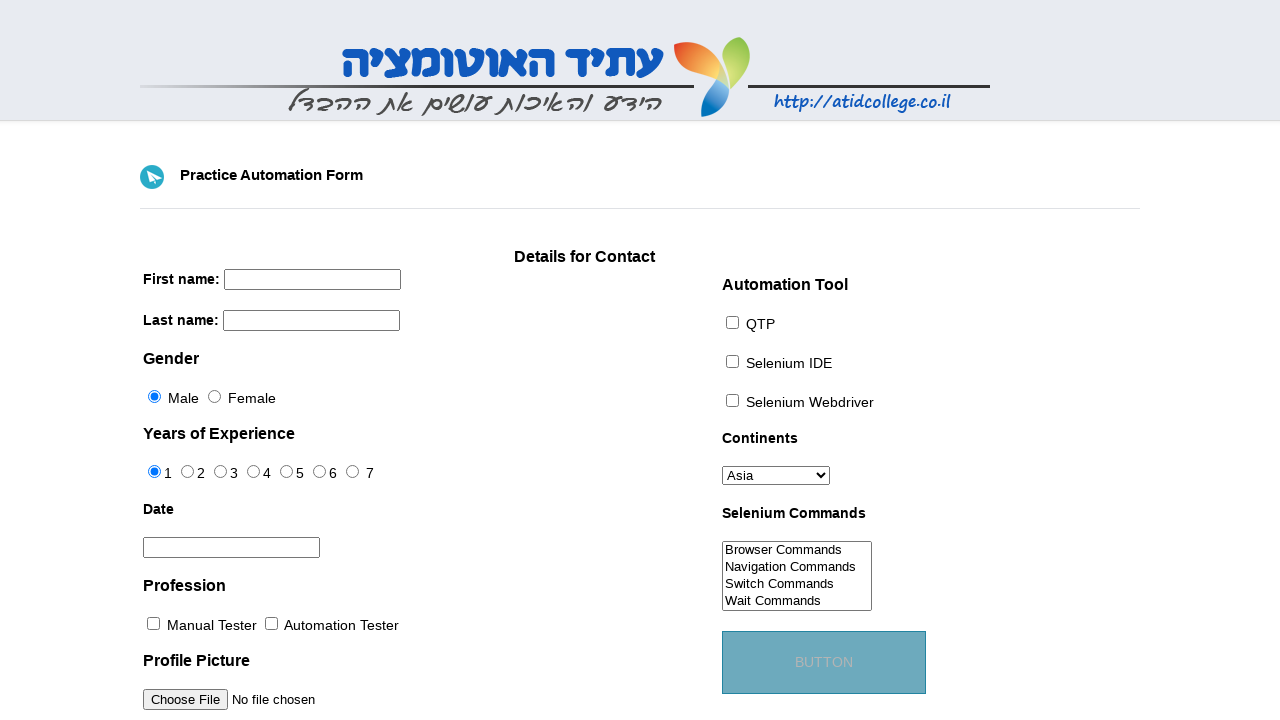

Form submission completed and page loaded
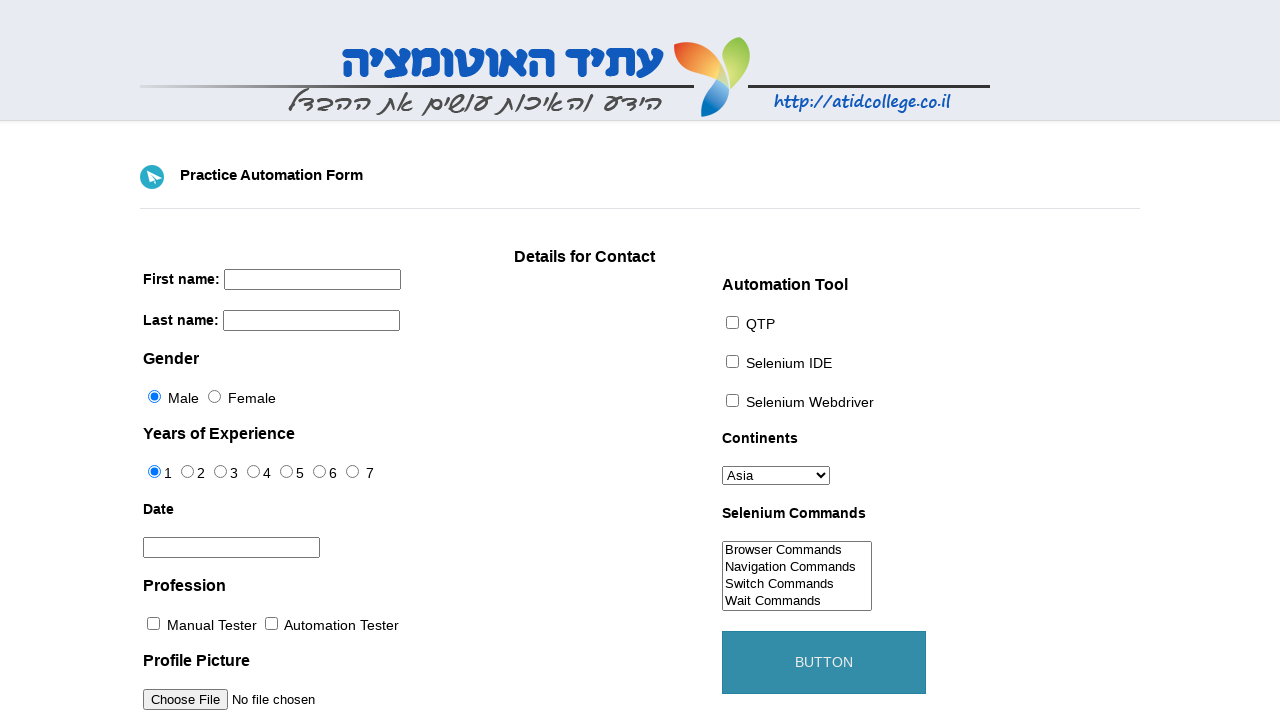

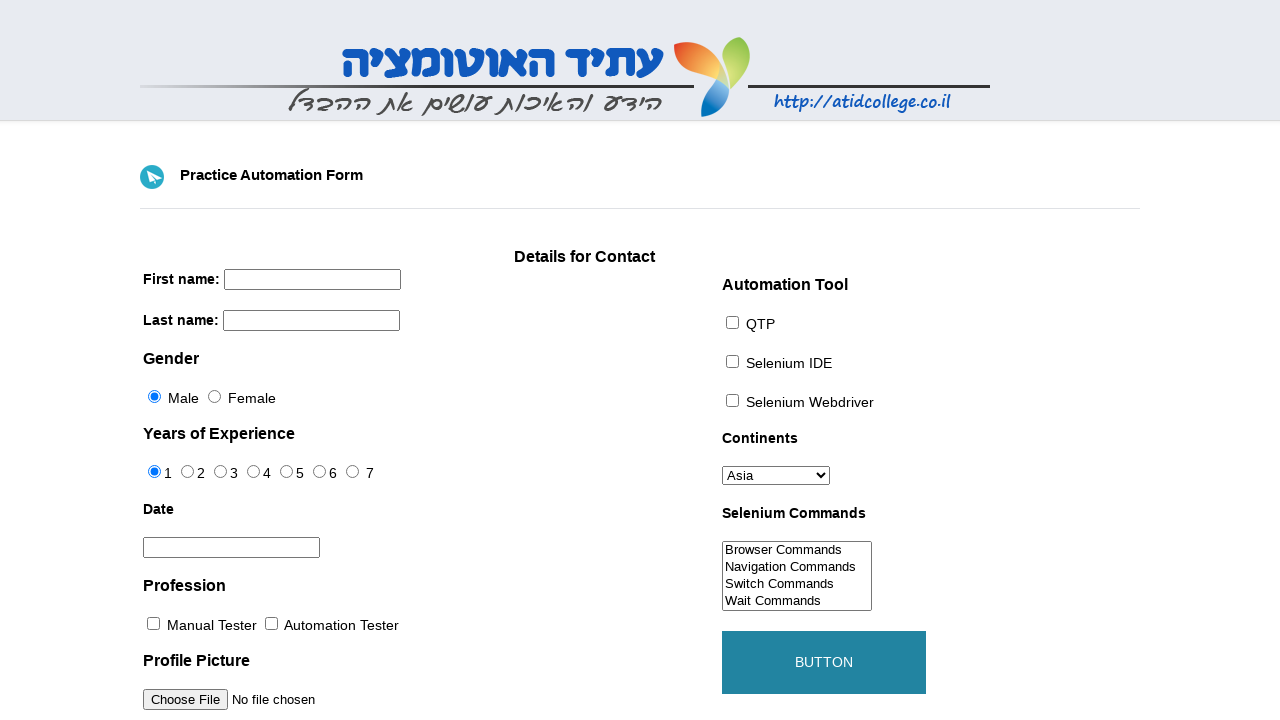